Tests that the currently active filter link is highlighted with selected class

Starting URL: https://demo.playwright.dev/todomvc

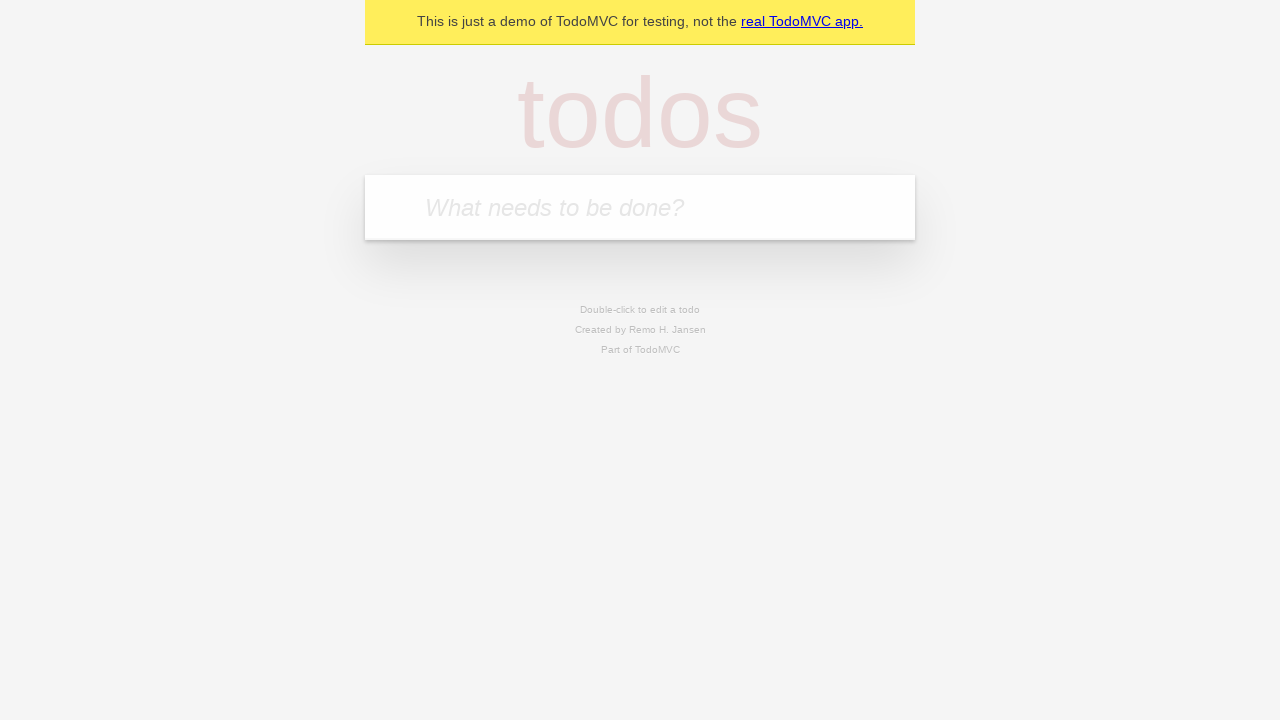

Located the 'What needs to be done?' input field
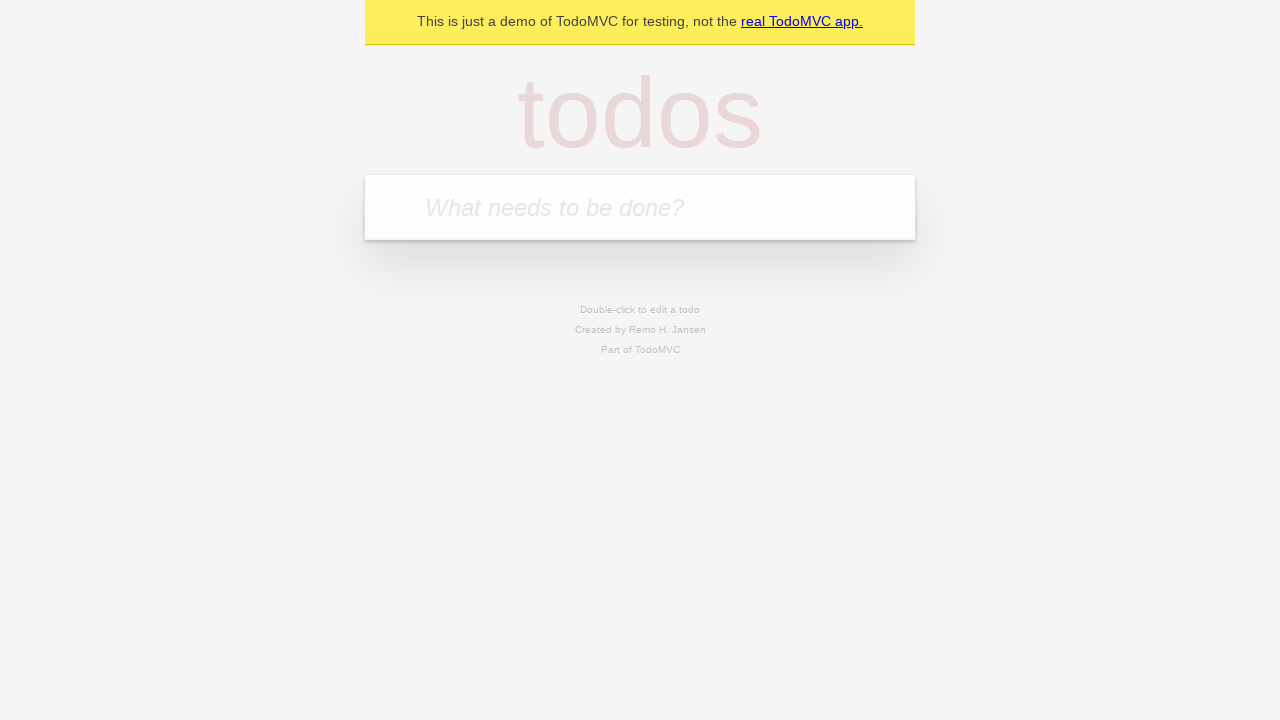

Filled first todo: 'buy some cheese' on internal:attr=[placeholder="What needs to be done?"i]
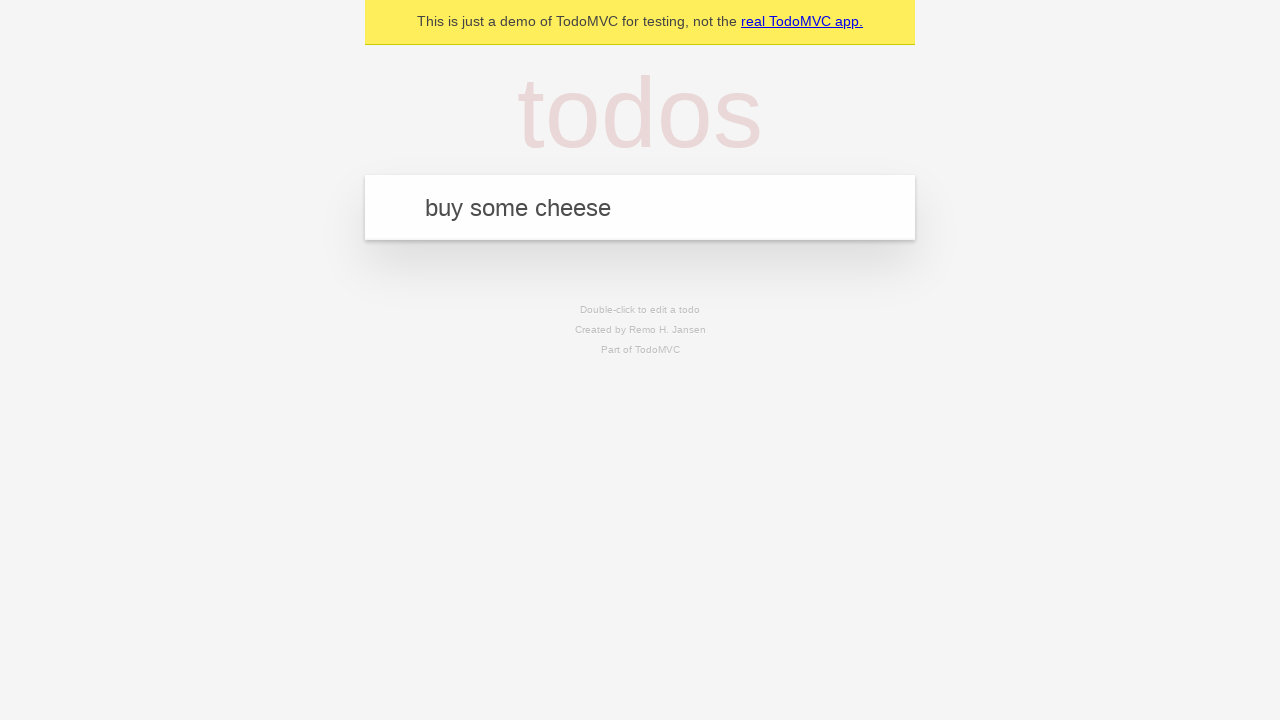

Pressed Enter to create first todo on internal:attr=[placeholder="What needs to be done?"i]
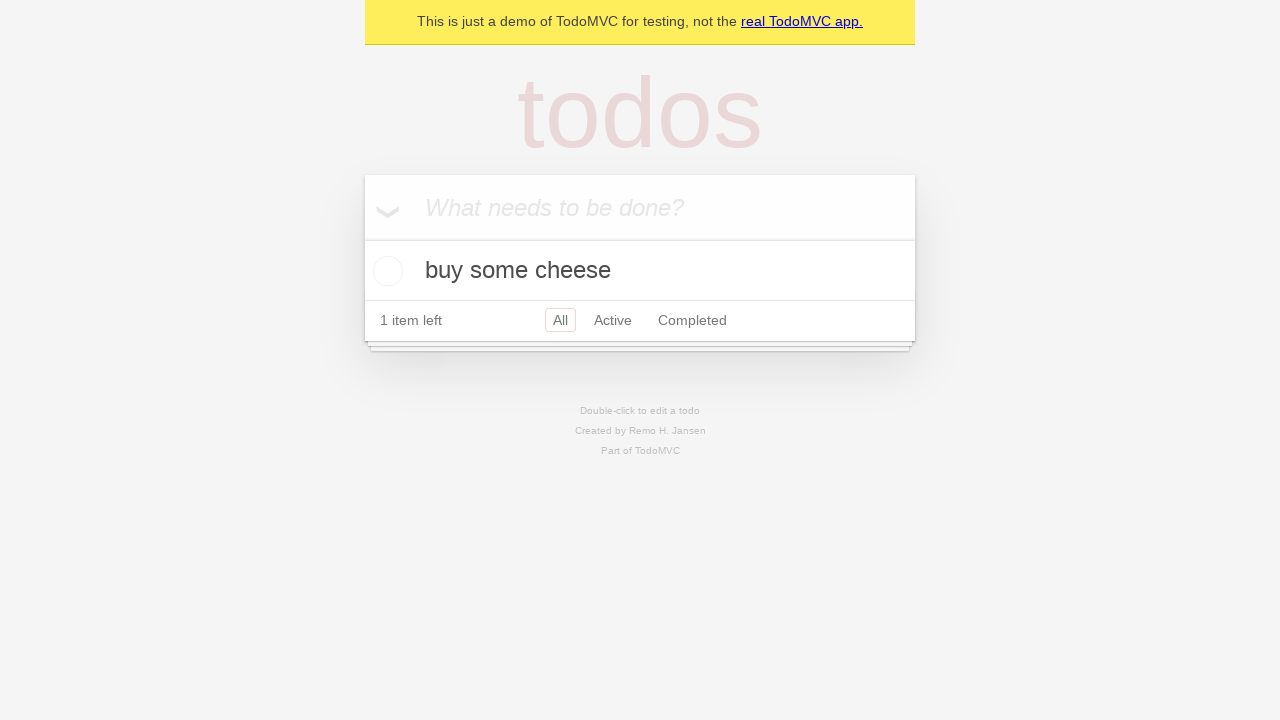

Filled second todo: 'feed the cat' on internal:attr=[placeholder="What needs to be done?"i]
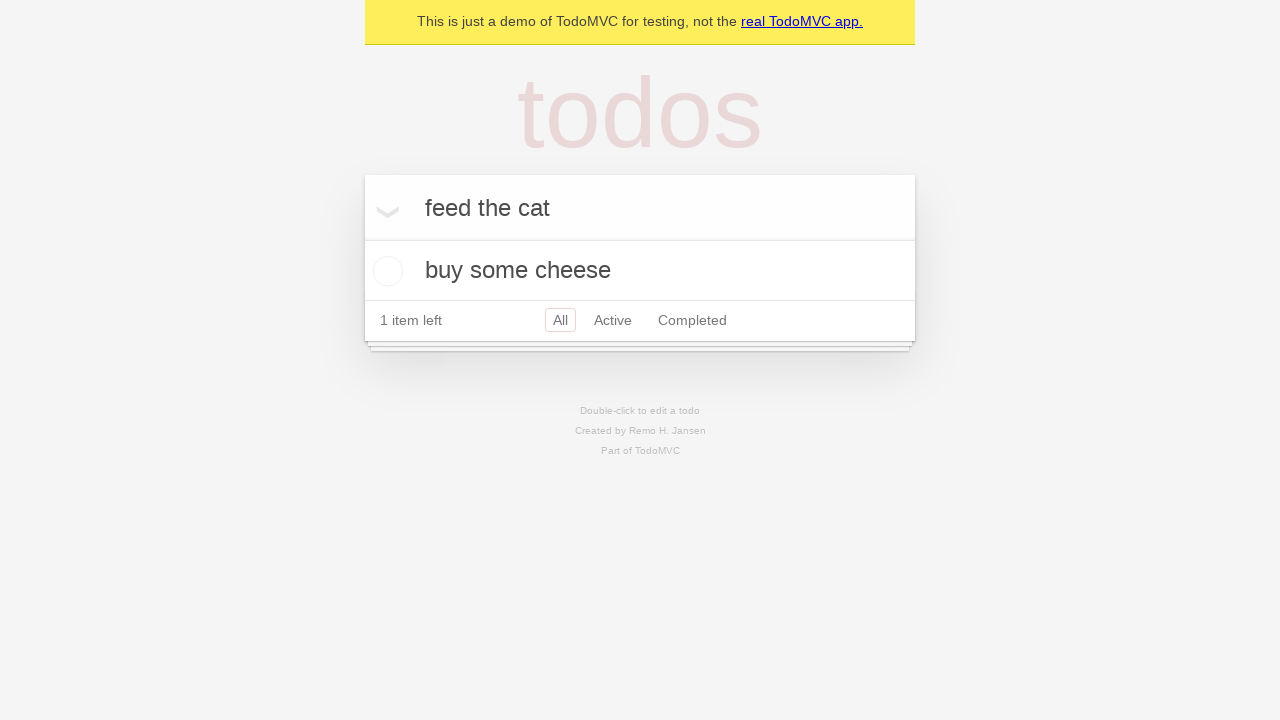

Pressed Enter to create second todo on internal:attr=[placeholder="What needs to be done?"i]
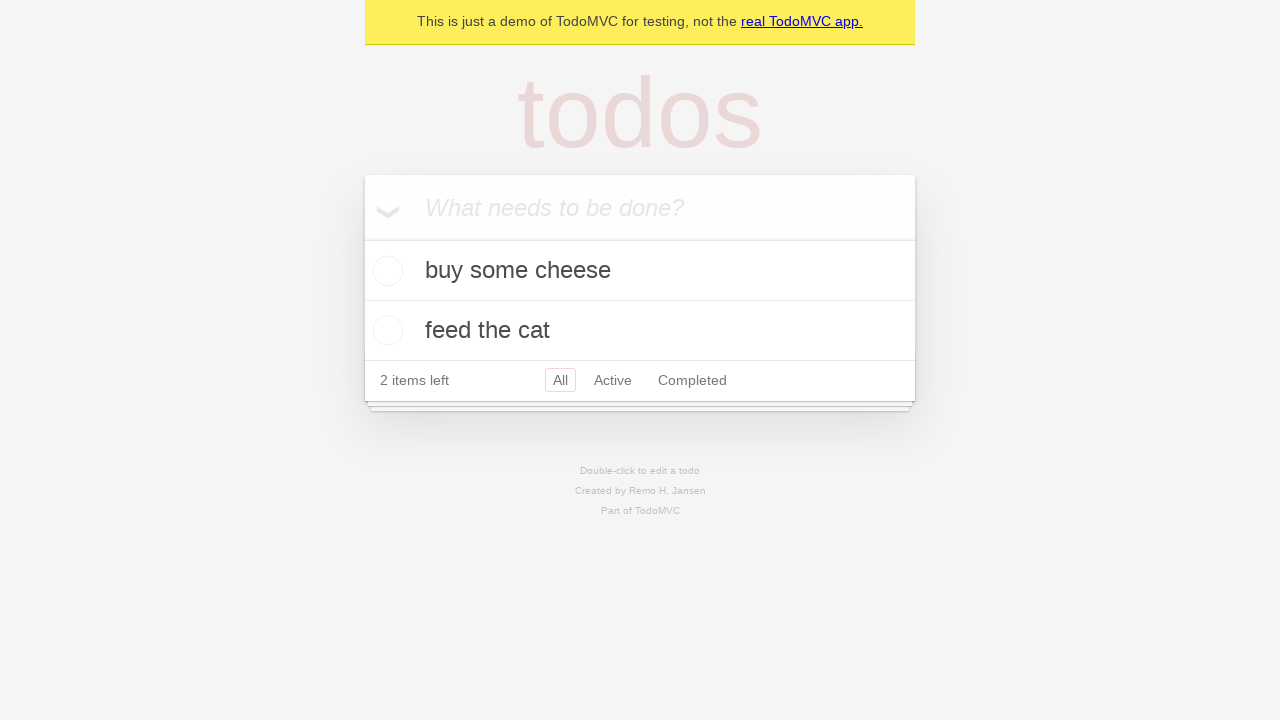

Filled third todo: 'book a doctors appointment' on internal:attr=[placeholder="What needs to be done?"i]
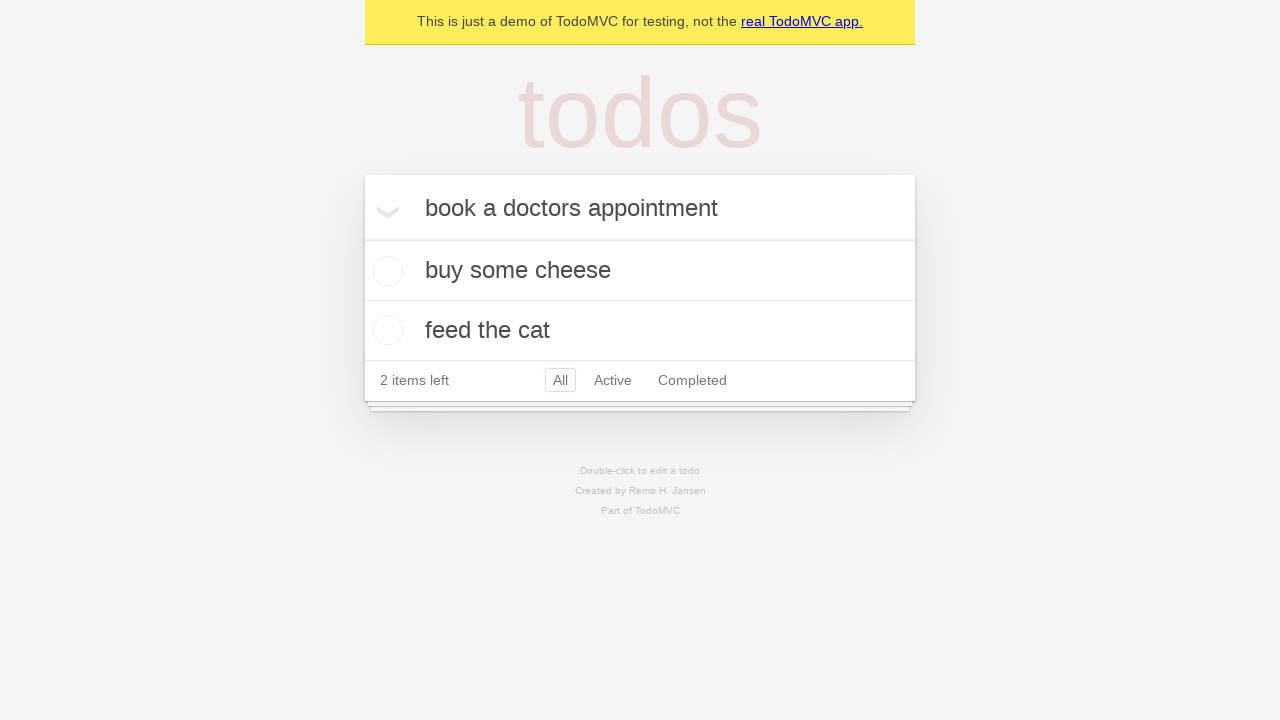

Pressed Enter to create third todo on internal:attr=[placeholder="What needs to be done?"i]
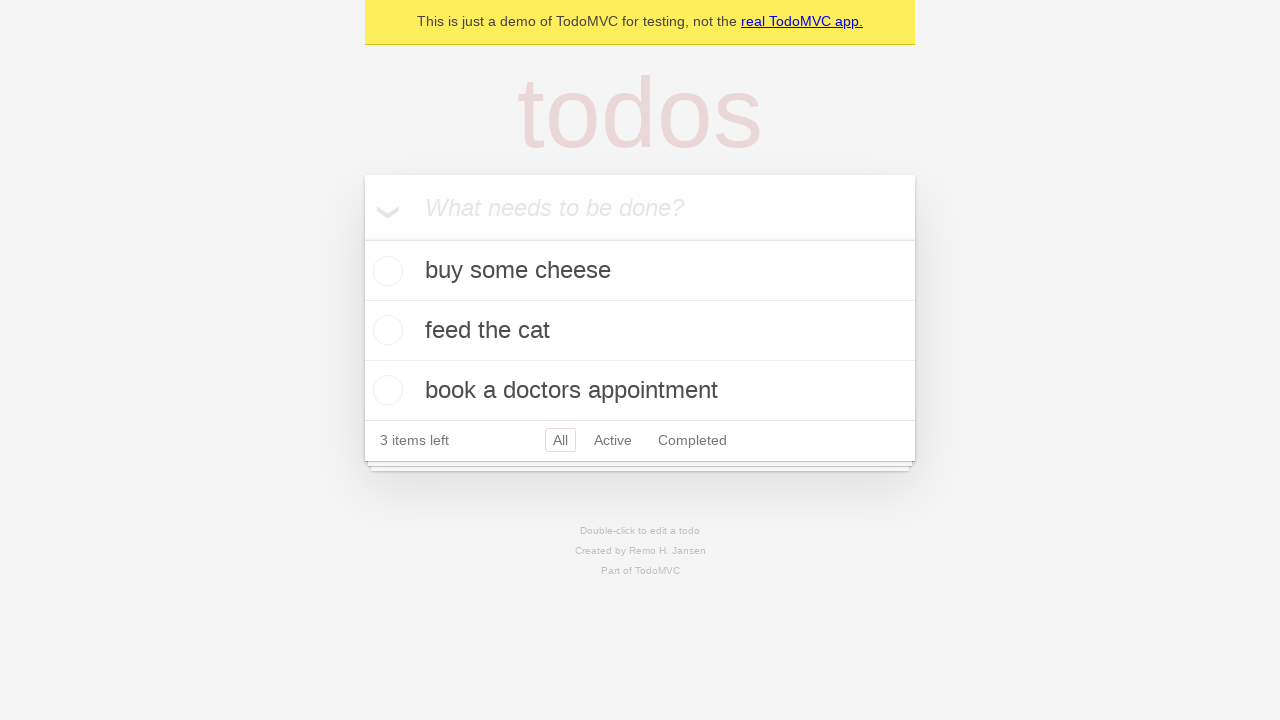

Located the Active filter link
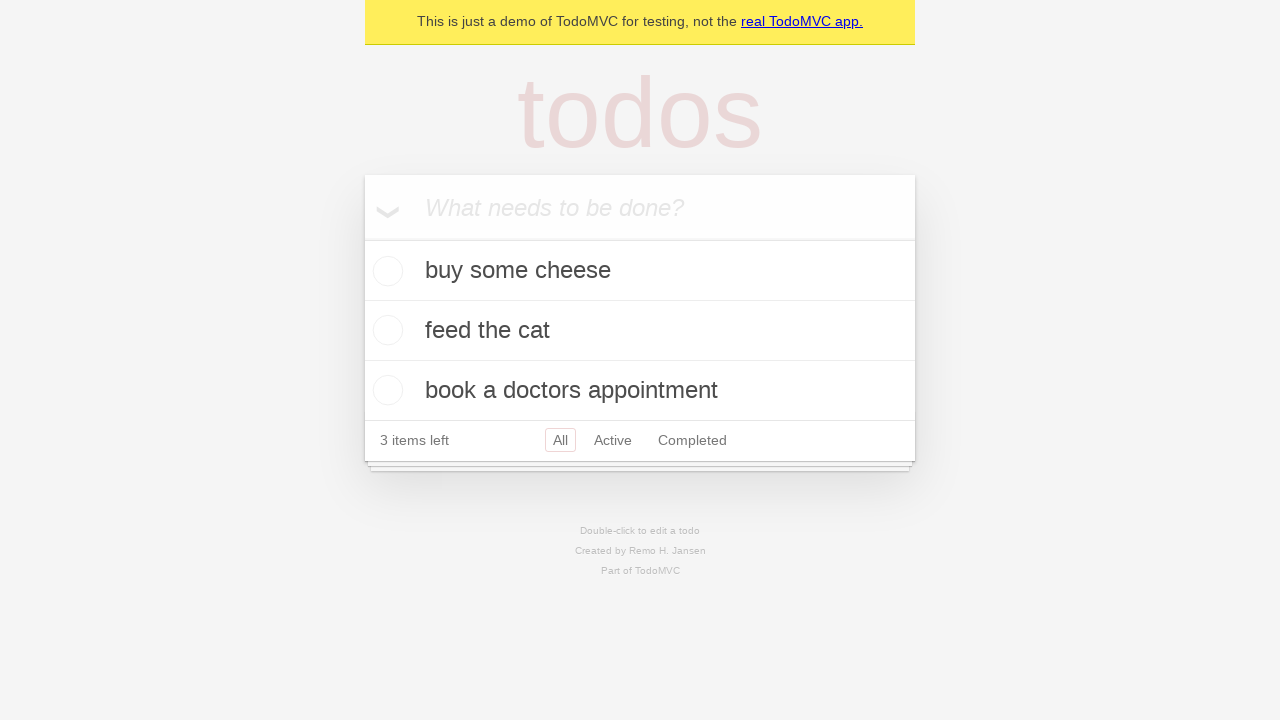

Located the Completed filter link
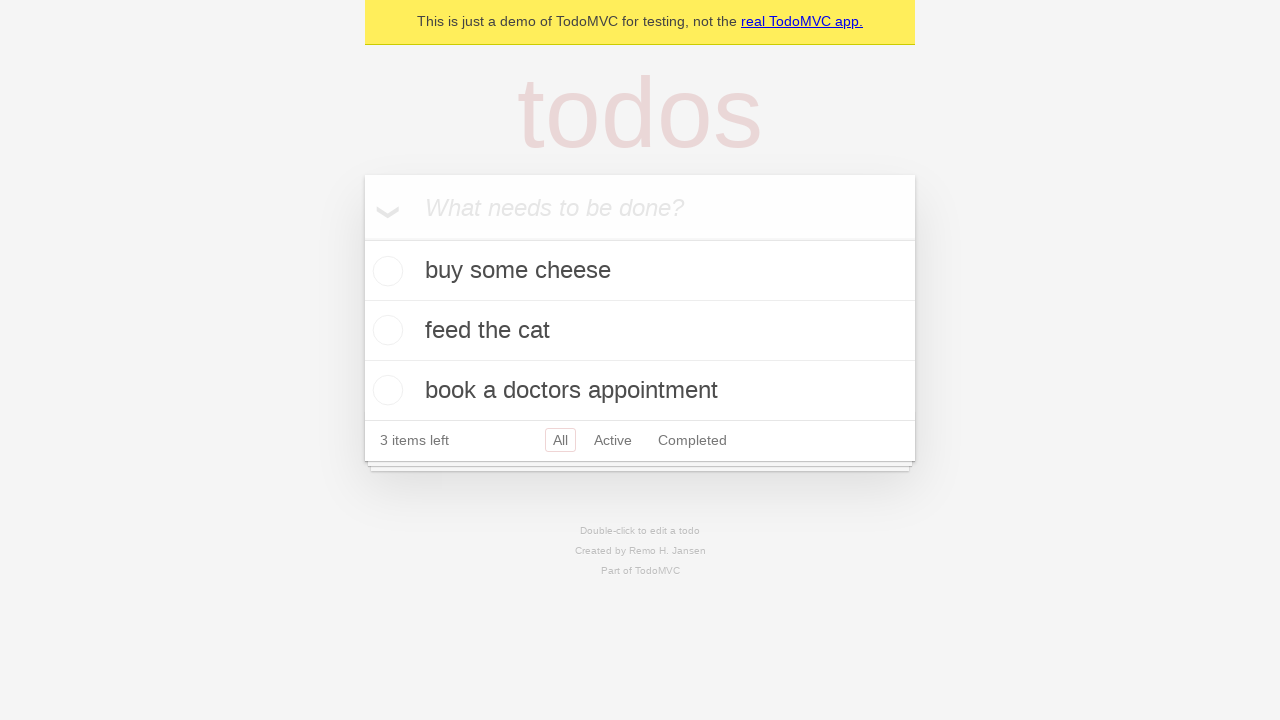

Clicked Active filter to apply it at (613, 440) on internal:role=link[name="Active"i]
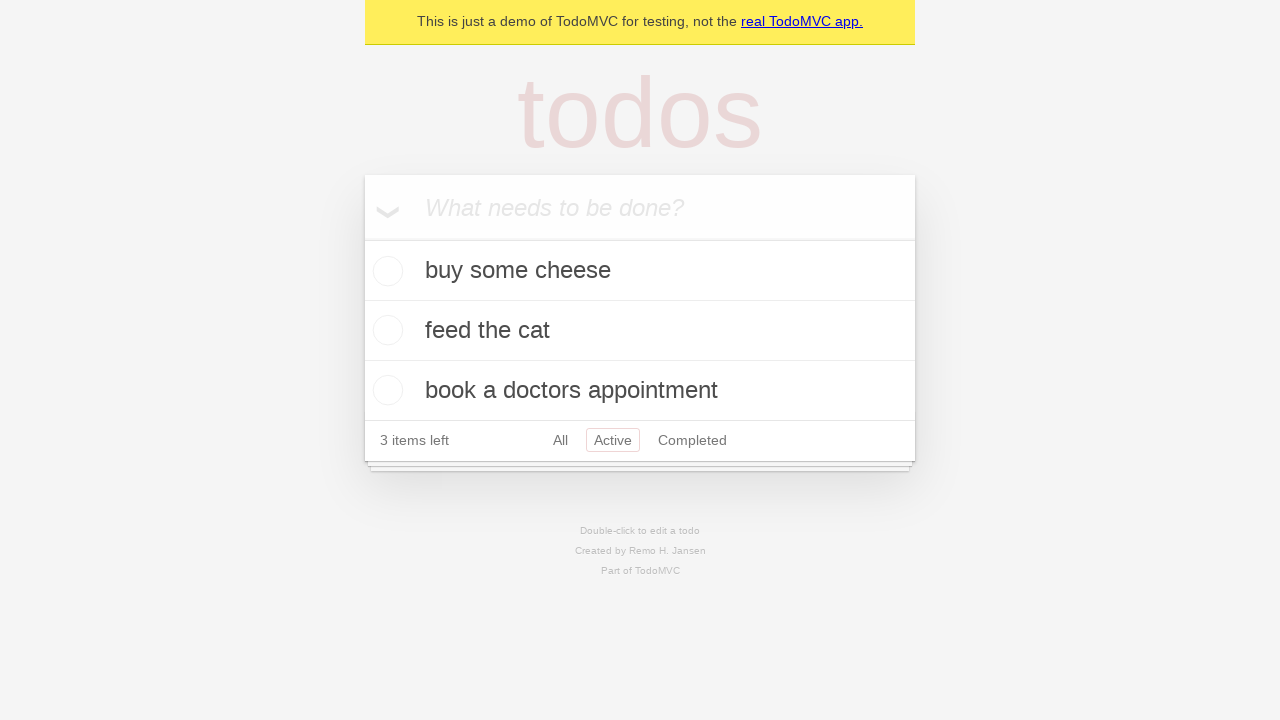

Clicked Completed filter - this should become the highlighted/selected filter at (692, 440) on internal:role=link[name="Completed"i]
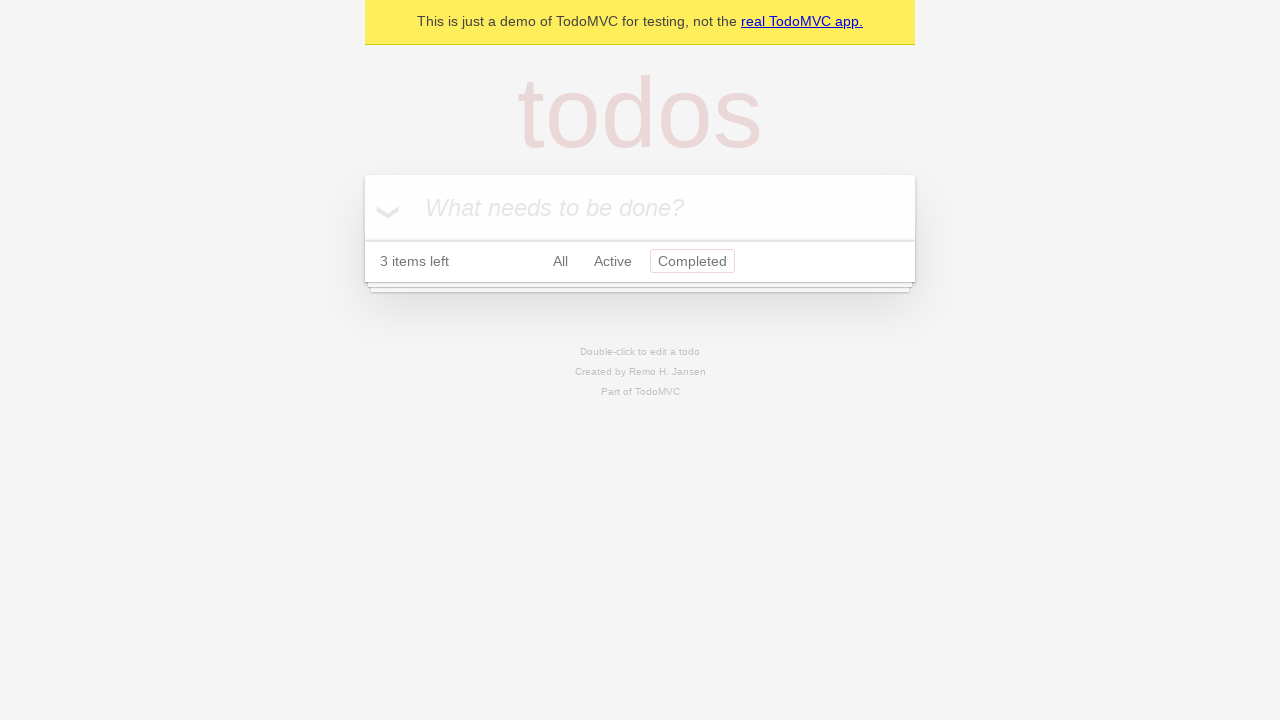

Waited 500ms for Completed filter to be applied and the link to be highlighted with selected class
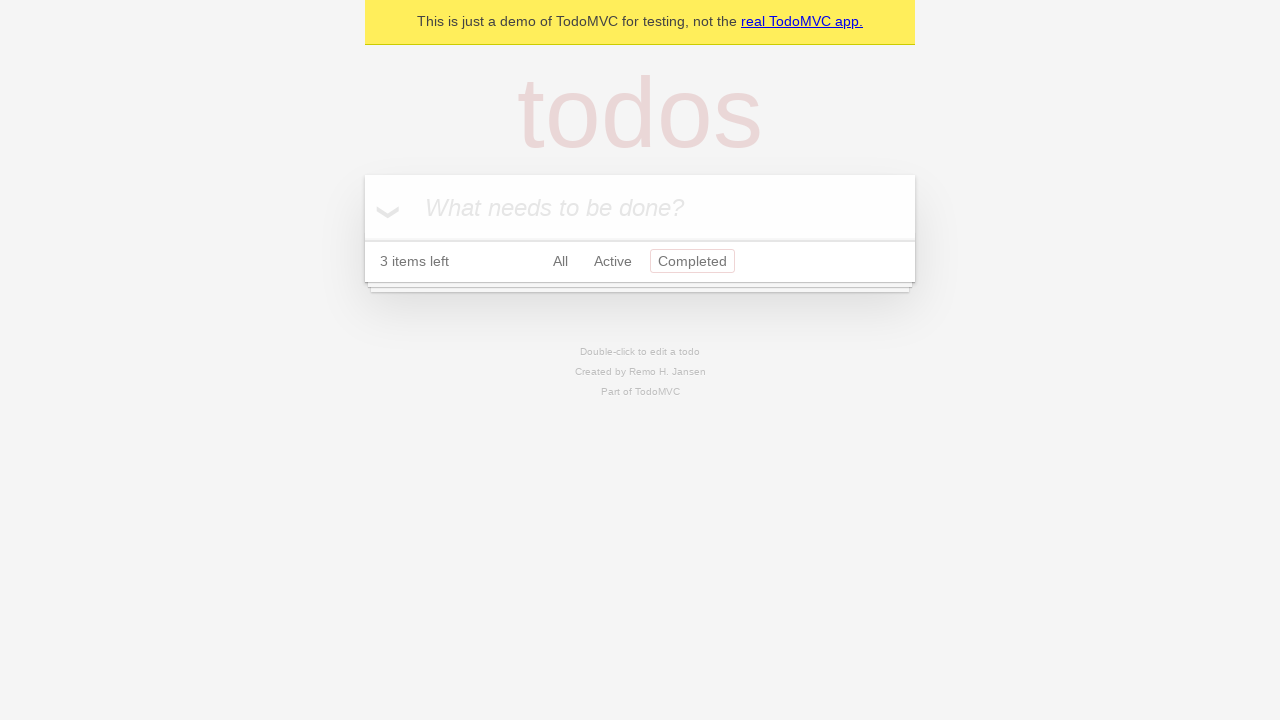

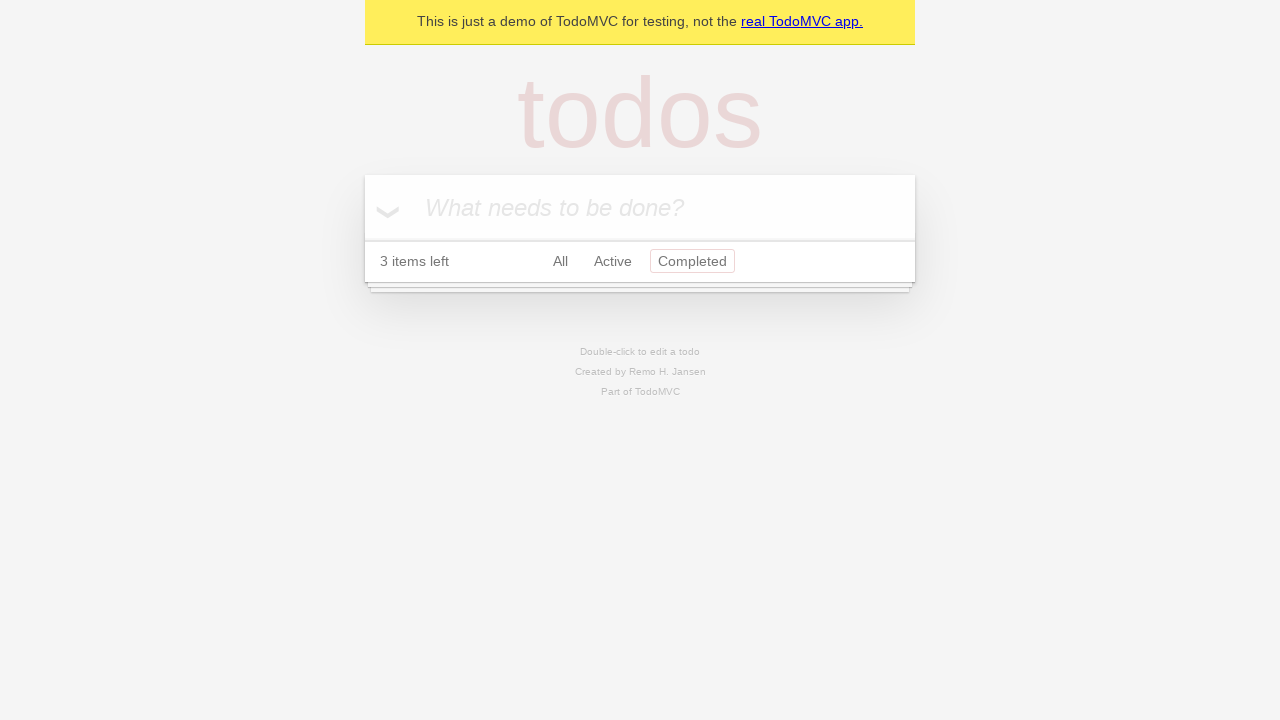